Tests user interaction features including theme toggle functionality, form validation when submitting empty form, and dropdown selection.

Starting URL: https://jahbreak.lukitun.xyz

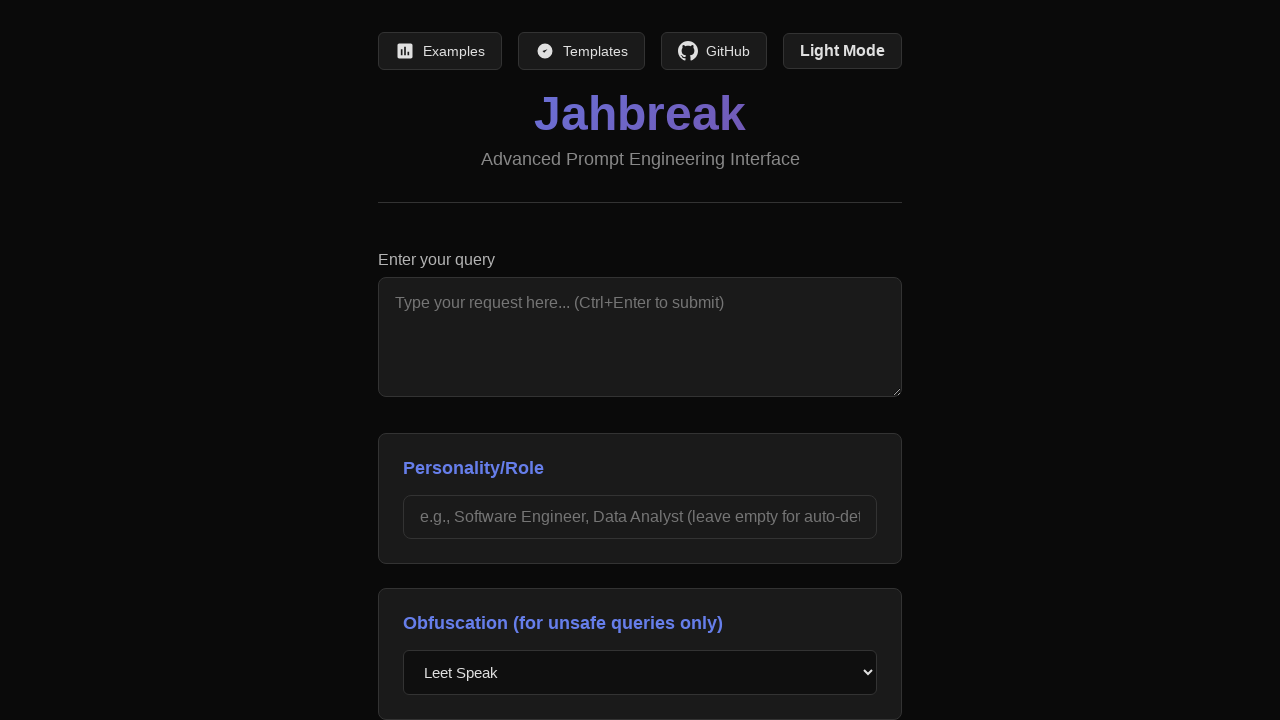

Waited for page to load - Jahbreak title confirmed
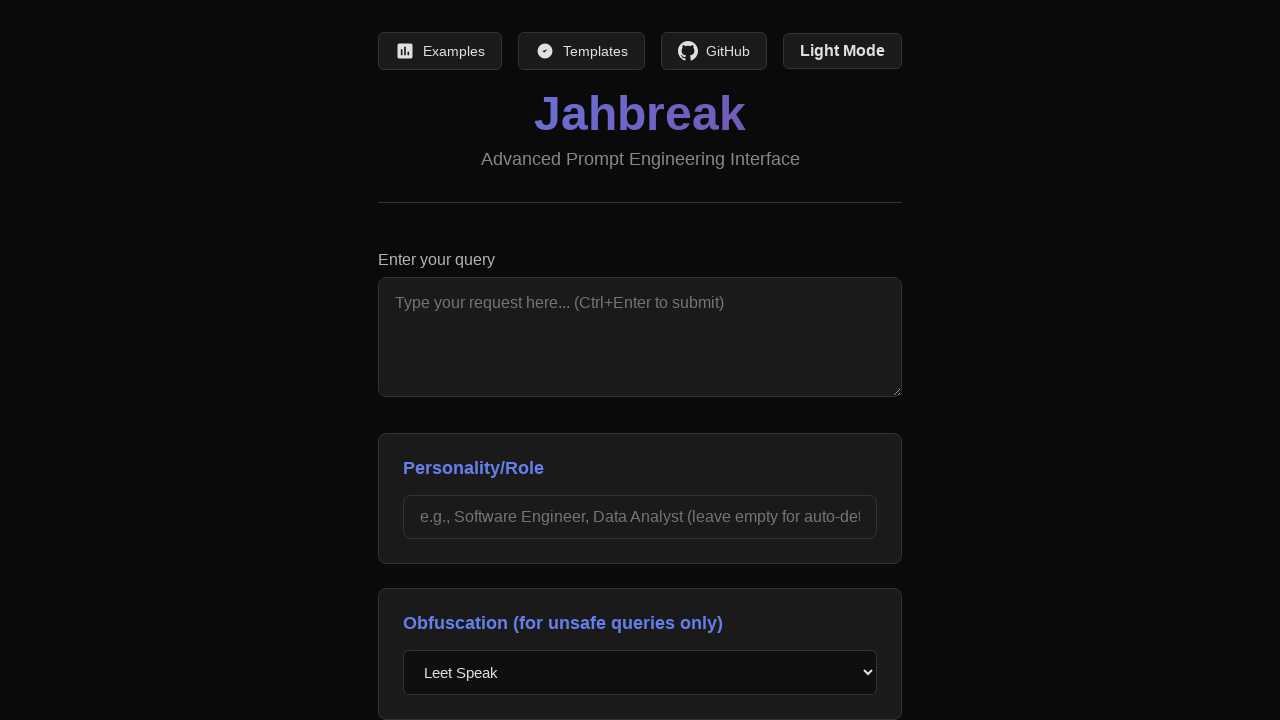

Clicked theme toggle button to change theme at (842, 51) on #themeToggle
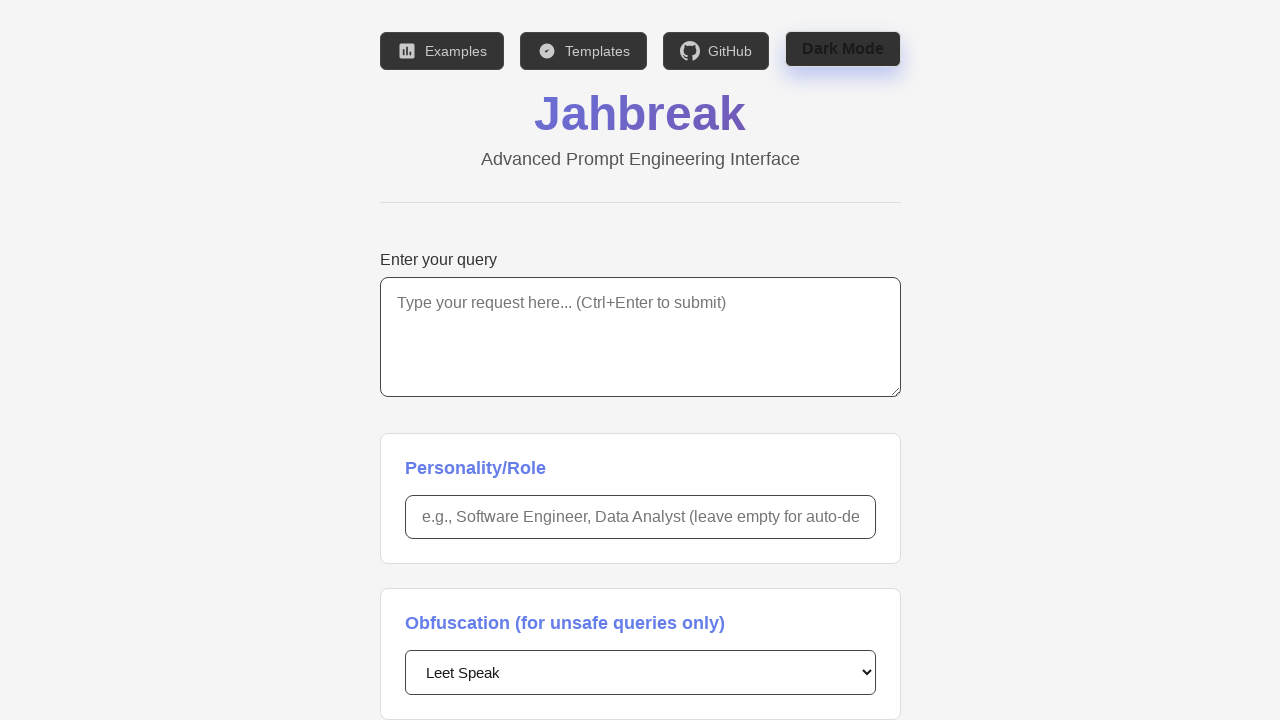

Waited 500ms for theme change animation
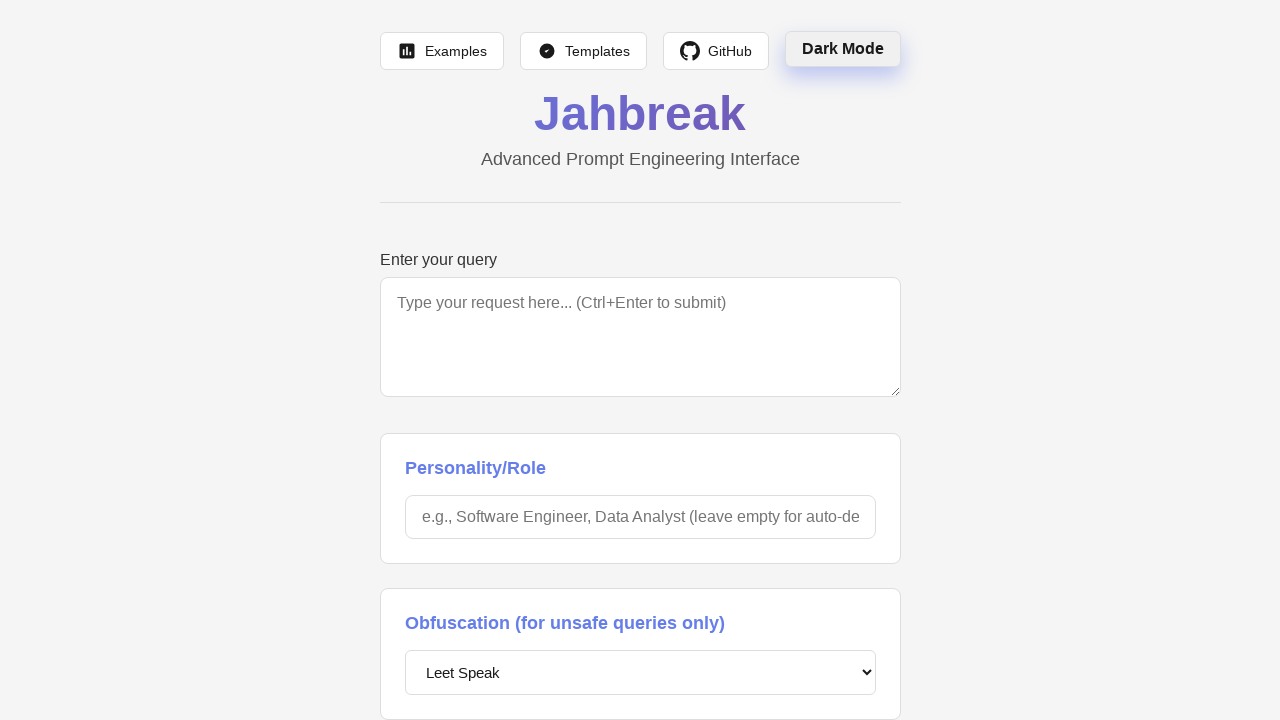

Clicked theme toggle button to restore original theme at (842, 49) on #themeToggle
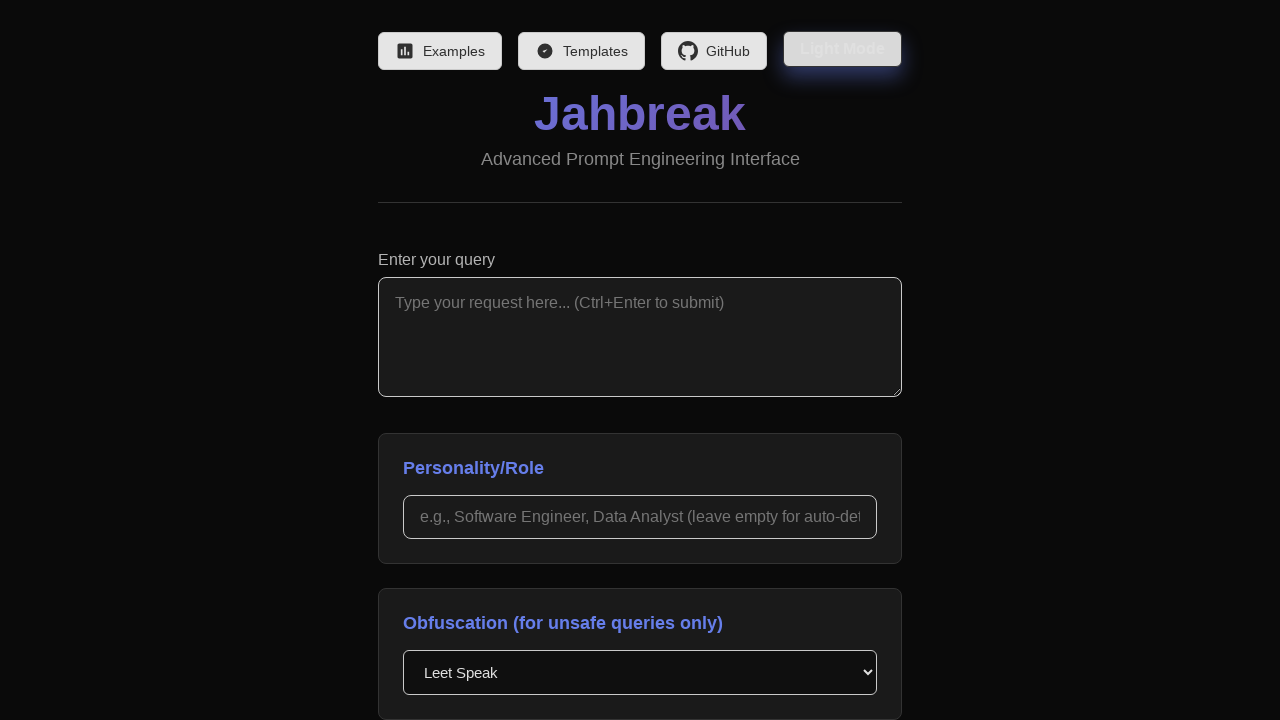

Waited 500ms for theme restore animation
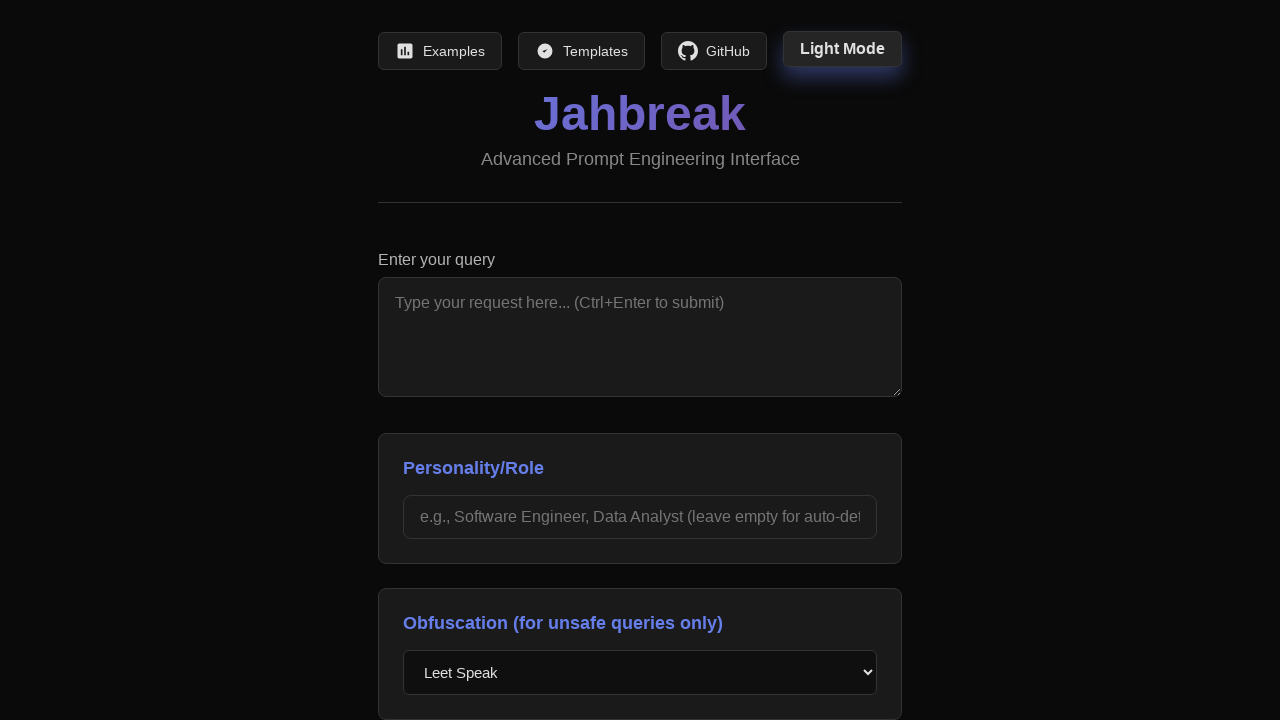

Clicked generate button without filling form to test validation at (640, 549) on #generateBtn
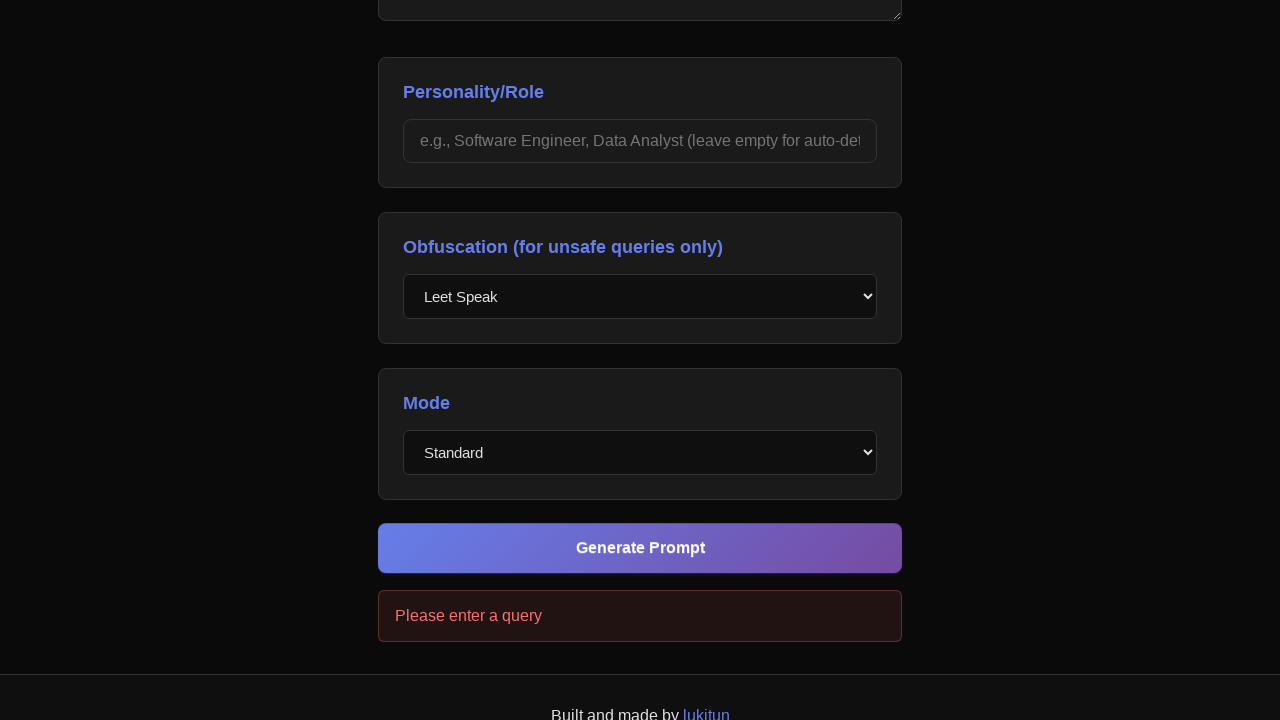

Waited 1000ms for validation error to appear
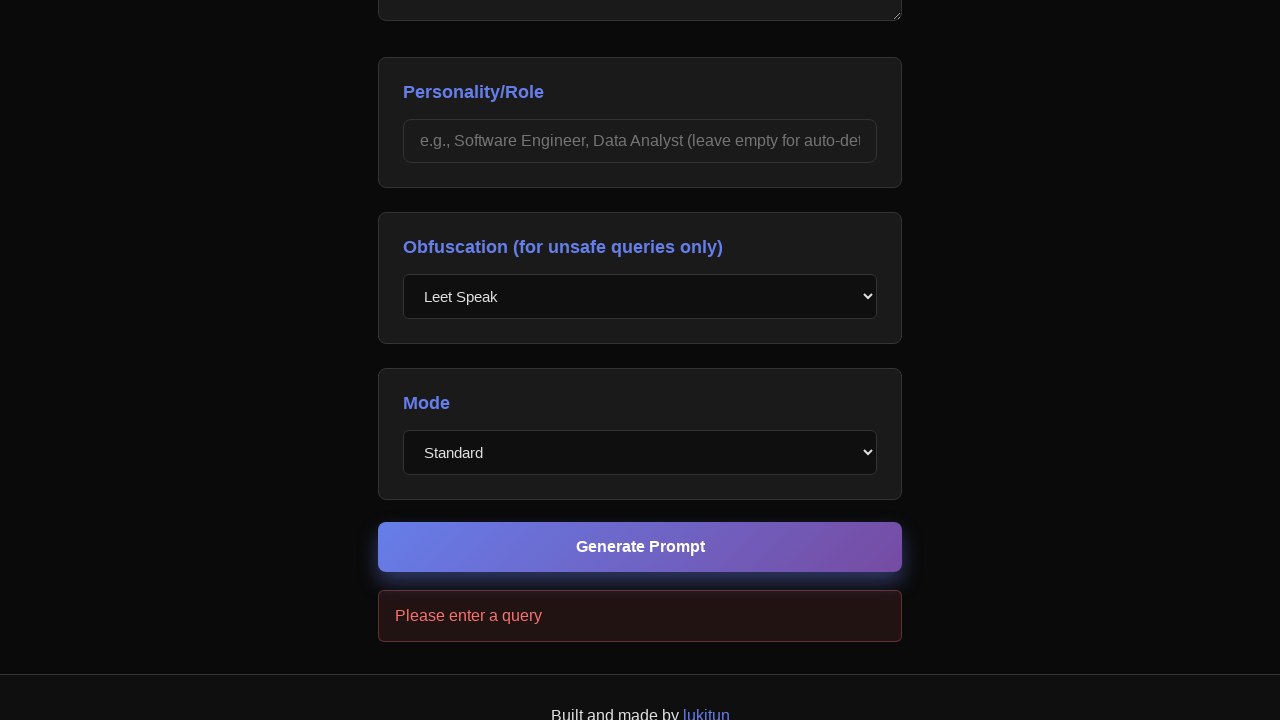

Confirmed error message element is active with validation error
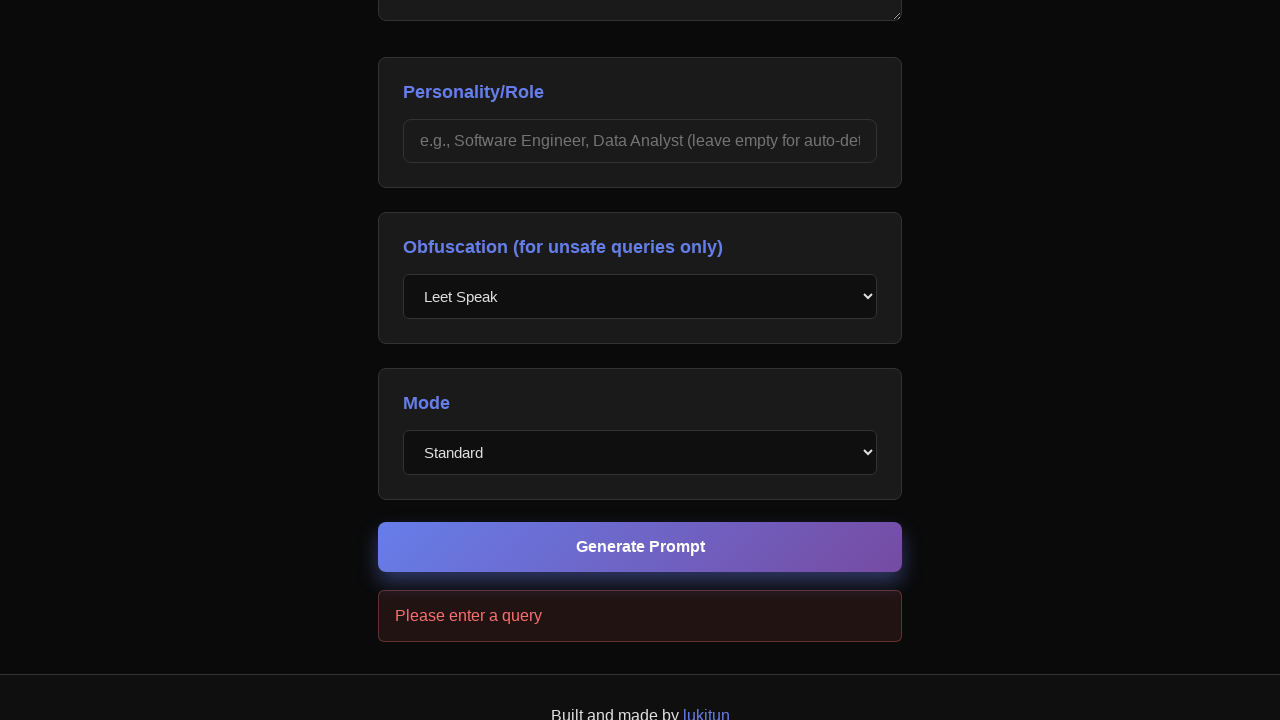

Selected 'creative' option from mode dropdown on #mode
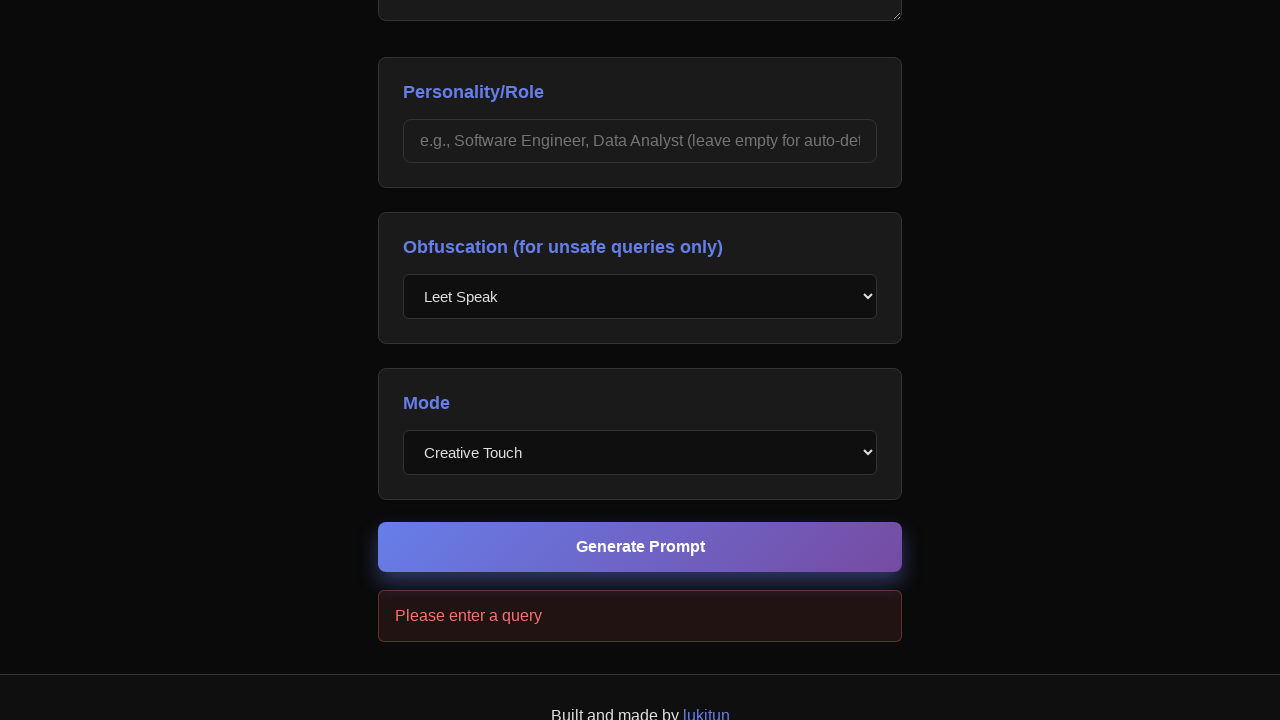

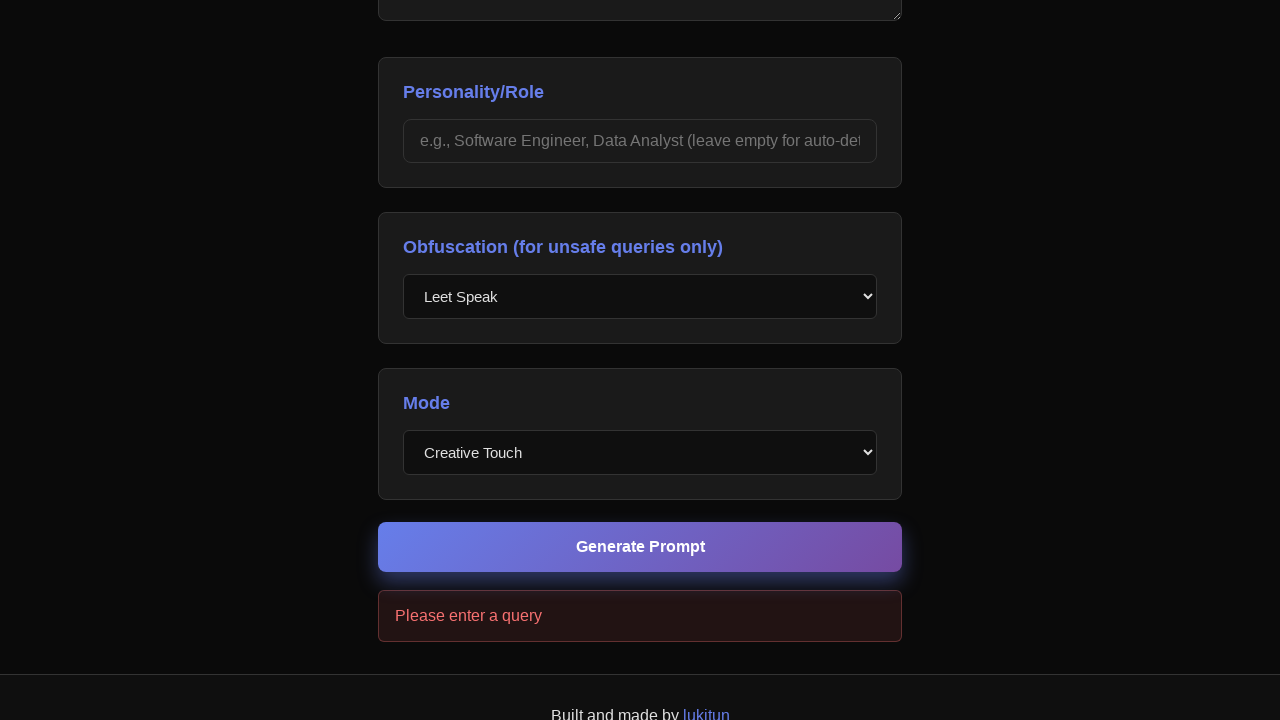